Tests copy and paste functionality by typing text in one input field, selecting all, copying, and pasting into another field

Starting URL: https://rahulshettyacademy.com/AutomationPractice/

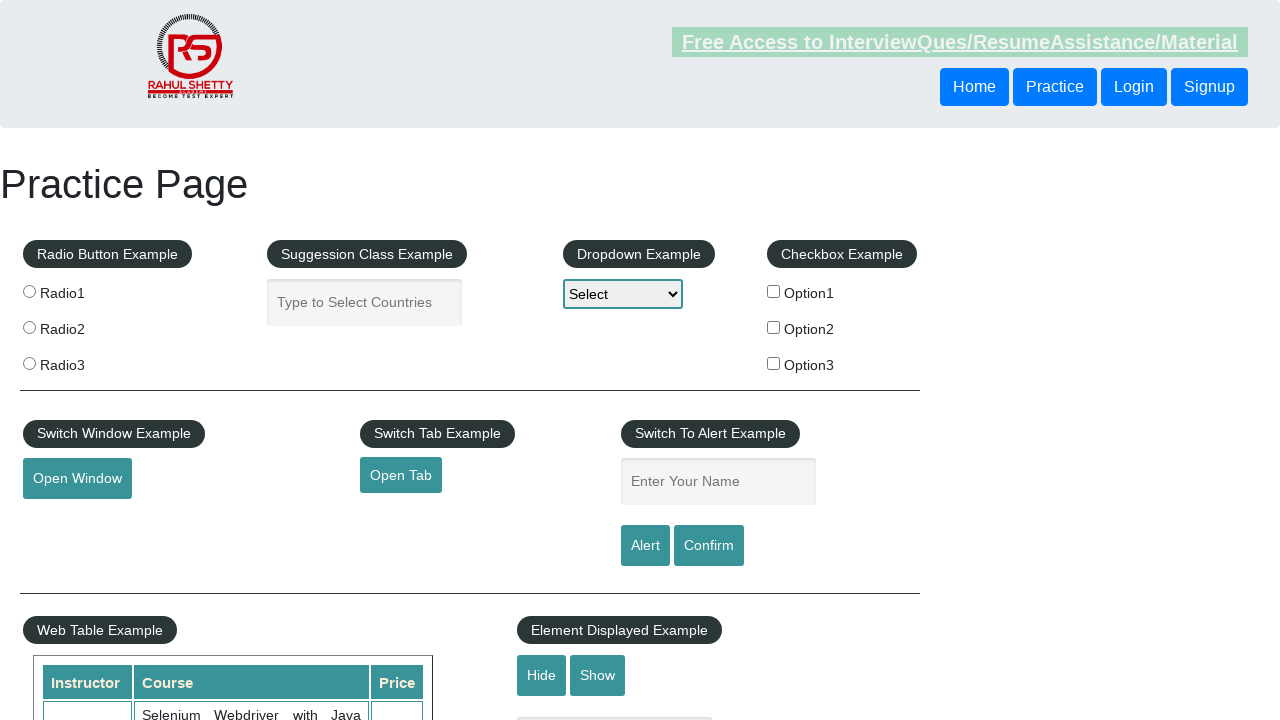

Typed 'Hello Sarjil' into autocomplete field on input#autocomplete
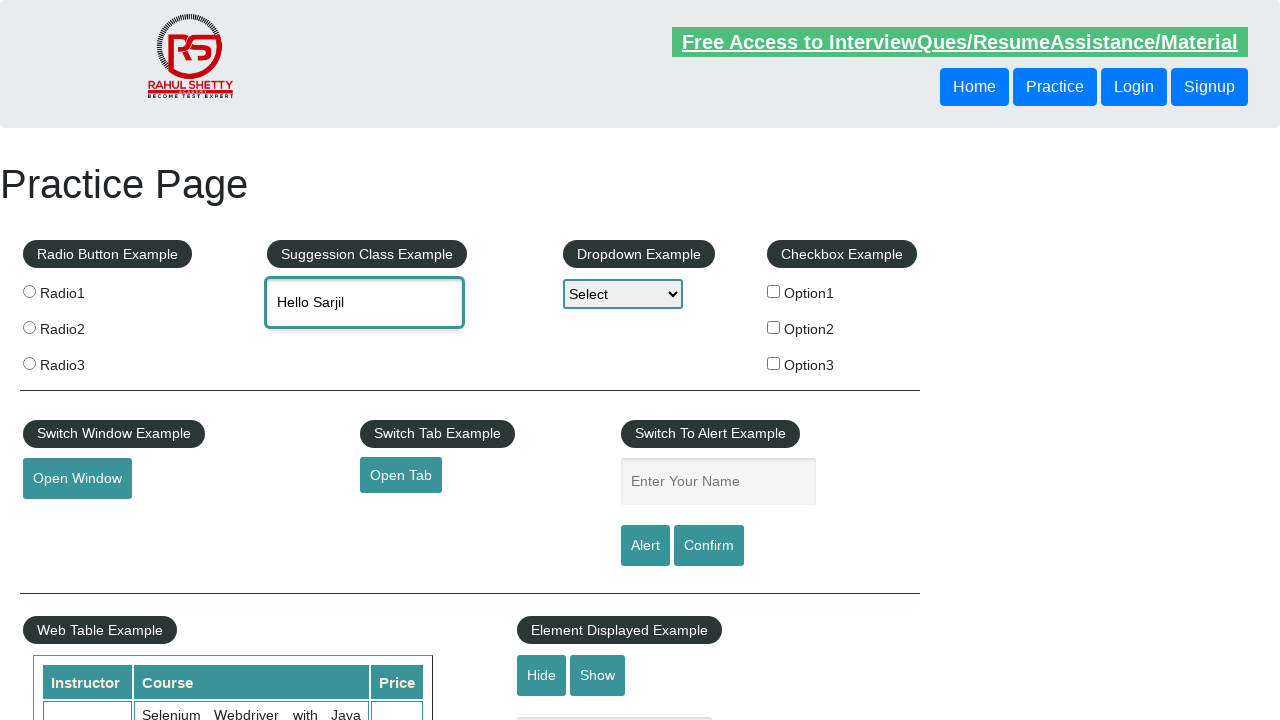

Selected all text in autocomplete field using Ctrl+A
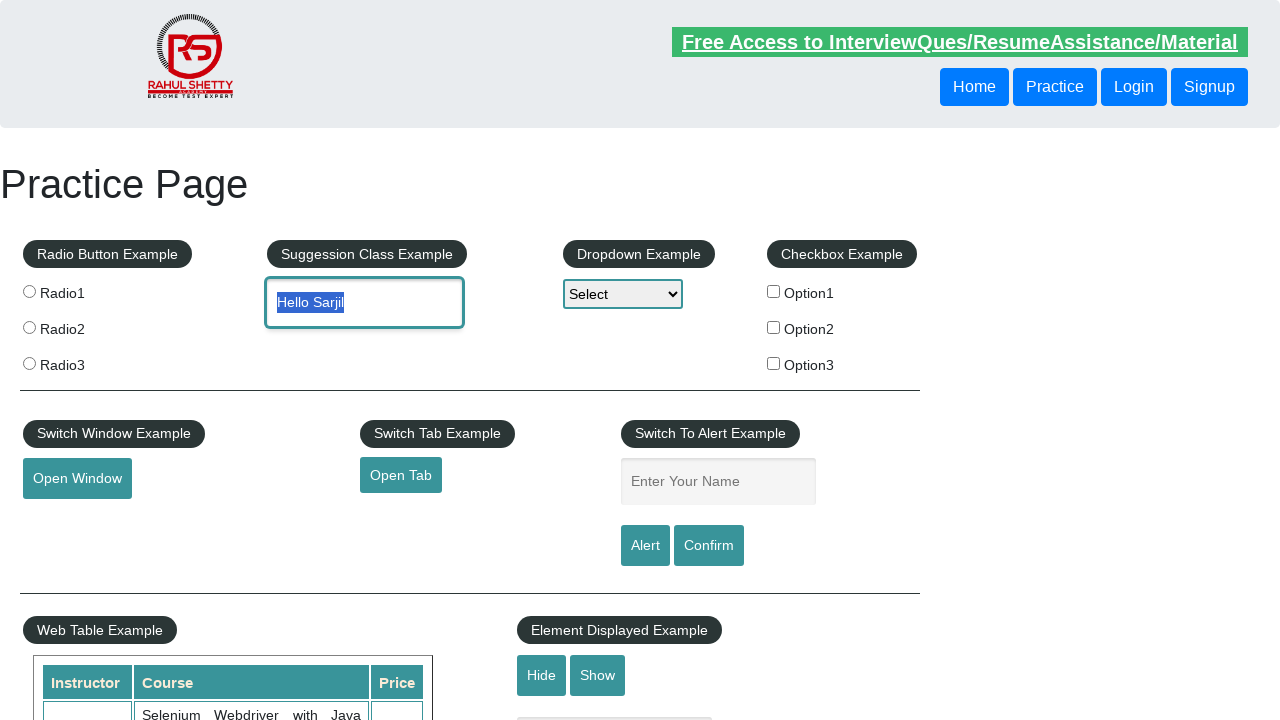

Copied selected text using Ctrl+C
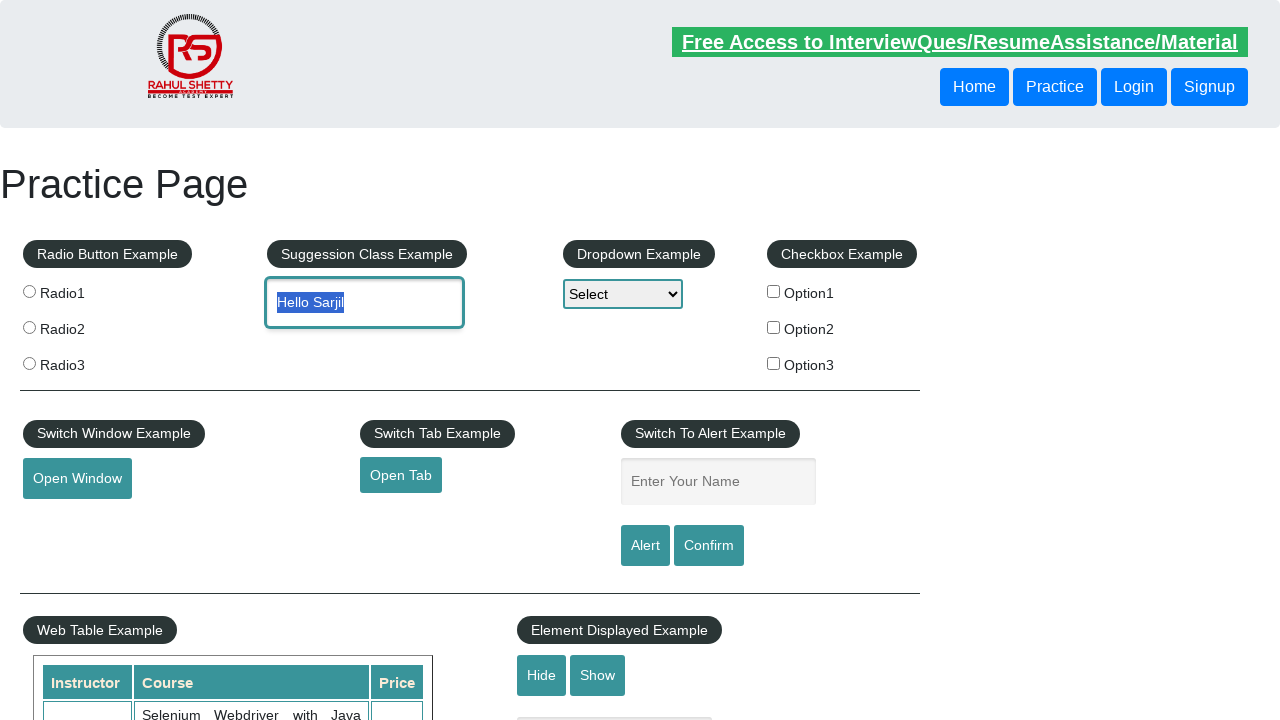

Clicked on name input field at (718, 482) on input#name
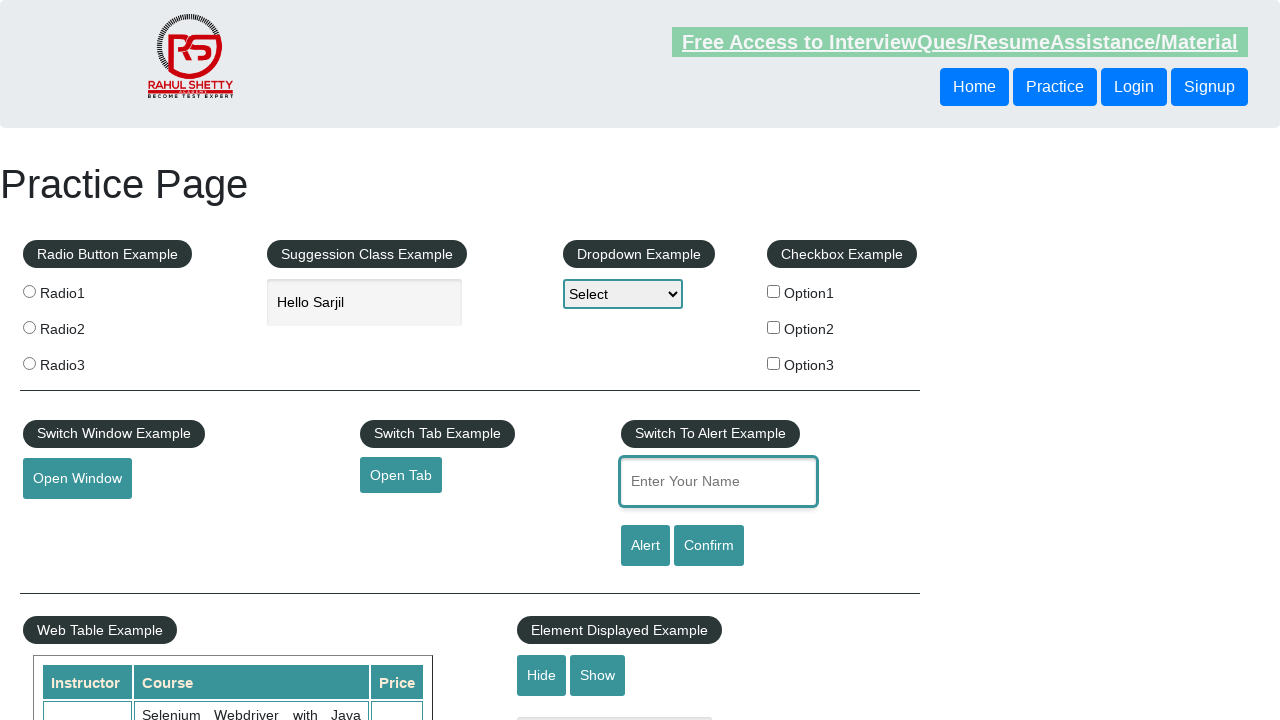

Pasted copied text into name field using Ctrl+V
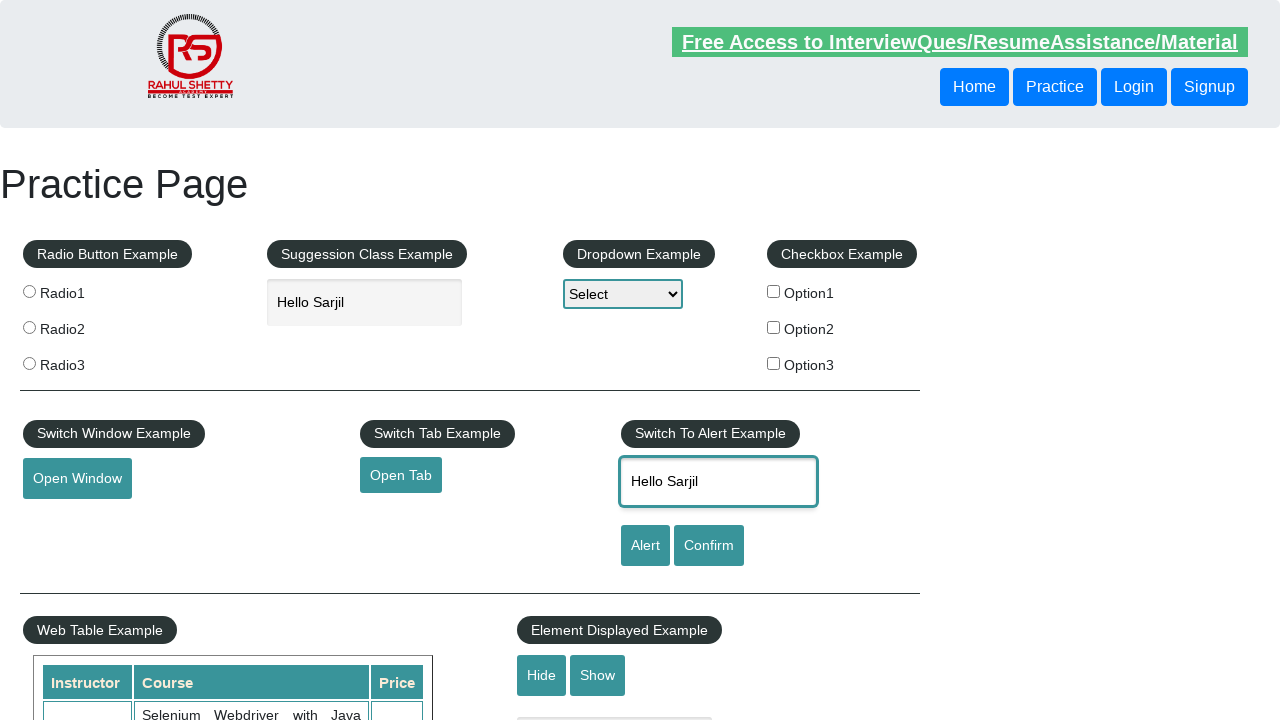

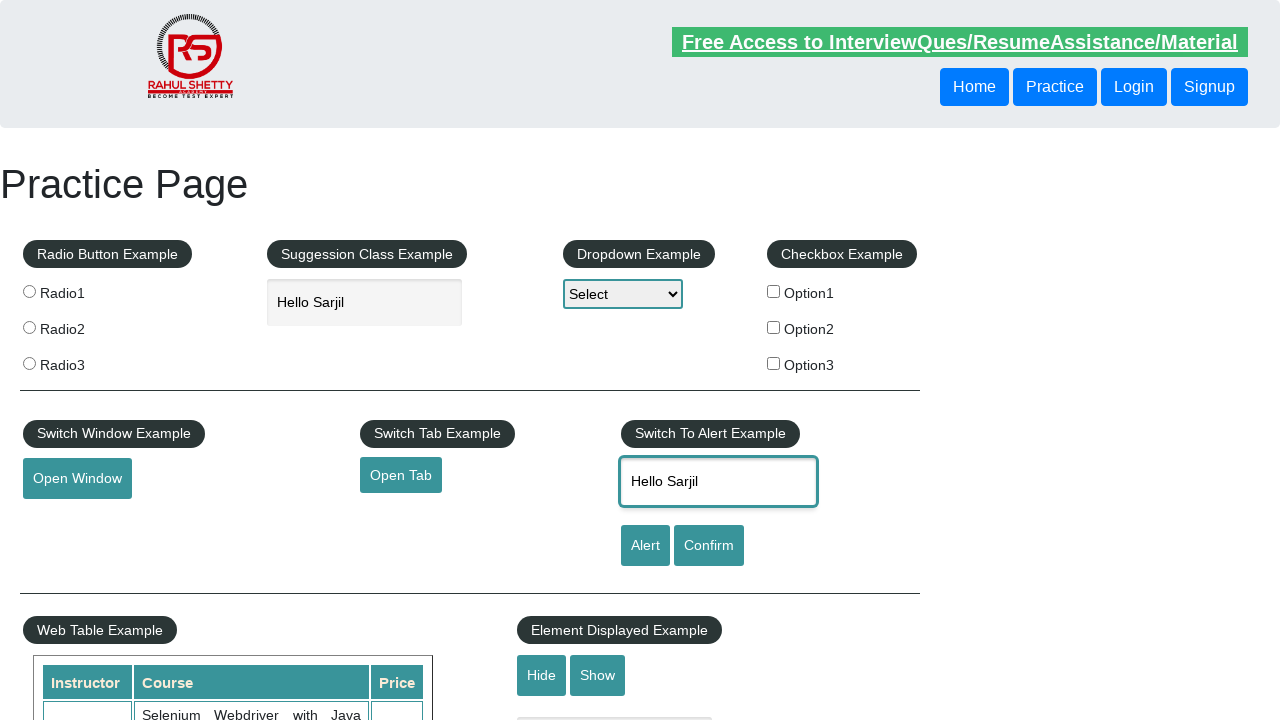